Tests opening a new popup window by clicking the Twitter follow link and capturing the new window URL

Starting URL: https://www.lambdatest.com/selenium-playground/window-popup-modal-demo

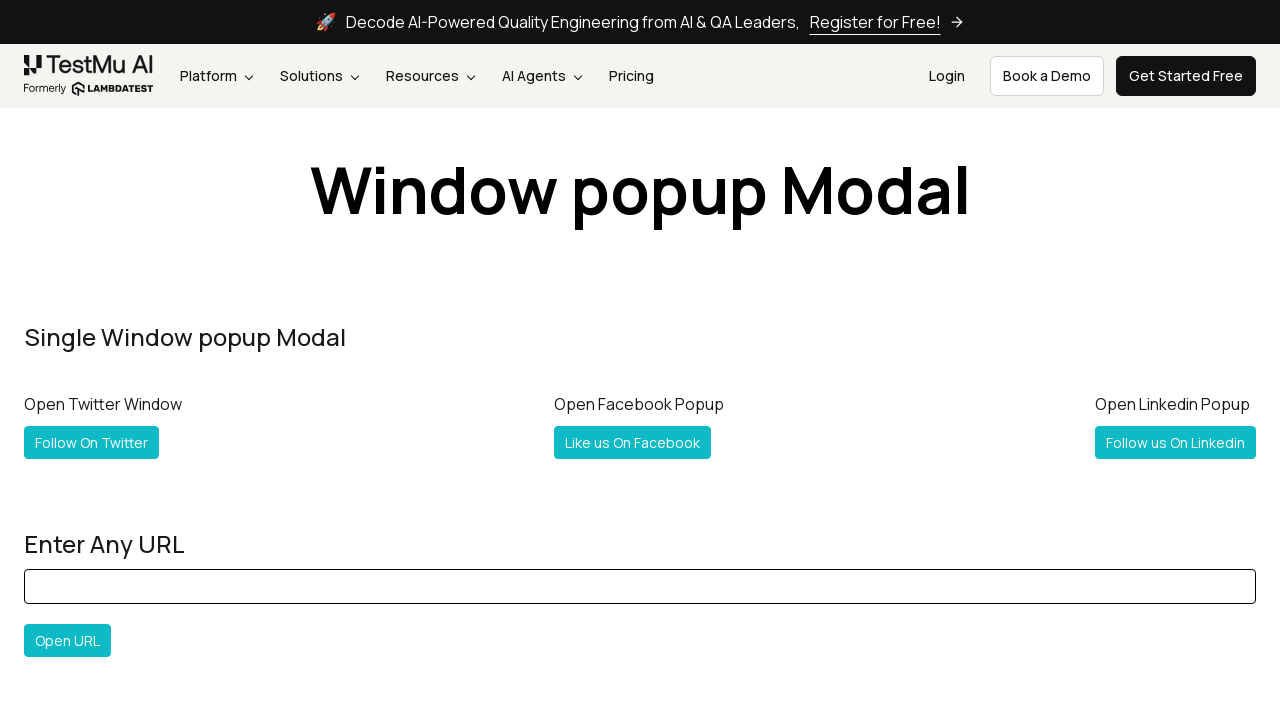

Clicked Twitter follow link and new popup window opened at (92, 442) on a[title='Follow @Lambdatesting on Twitter']
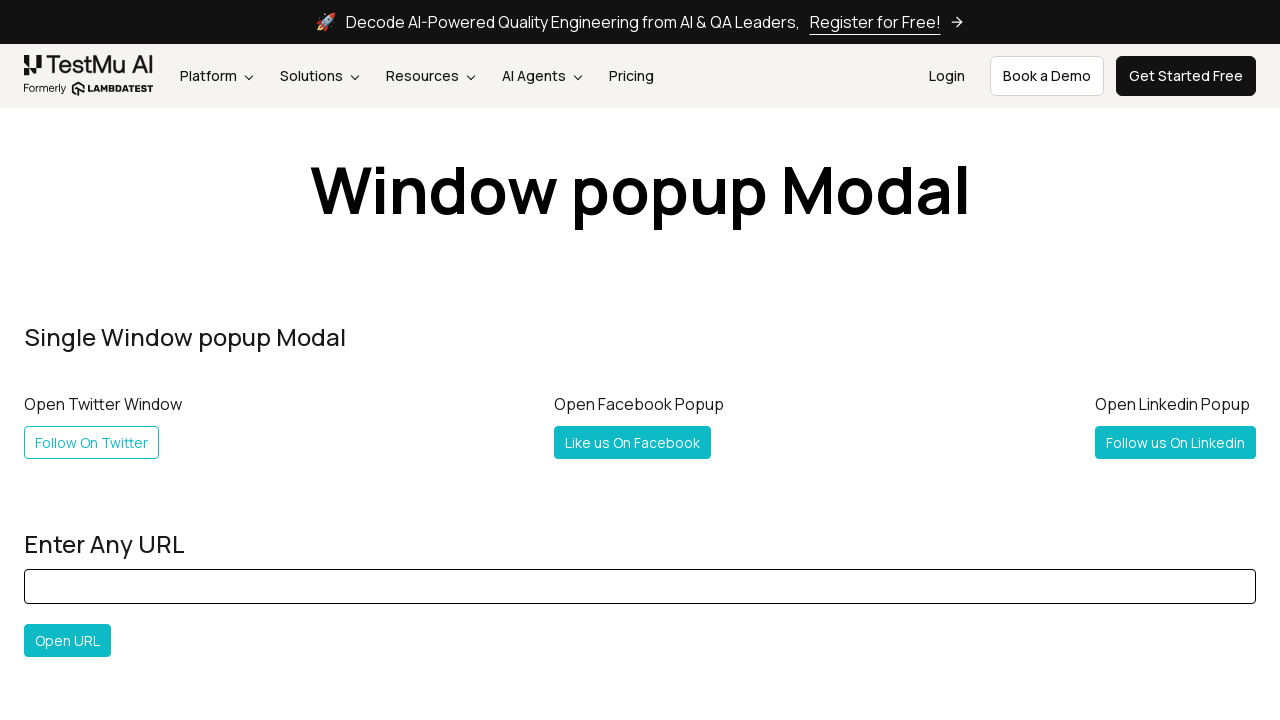

Captured new popup window reference
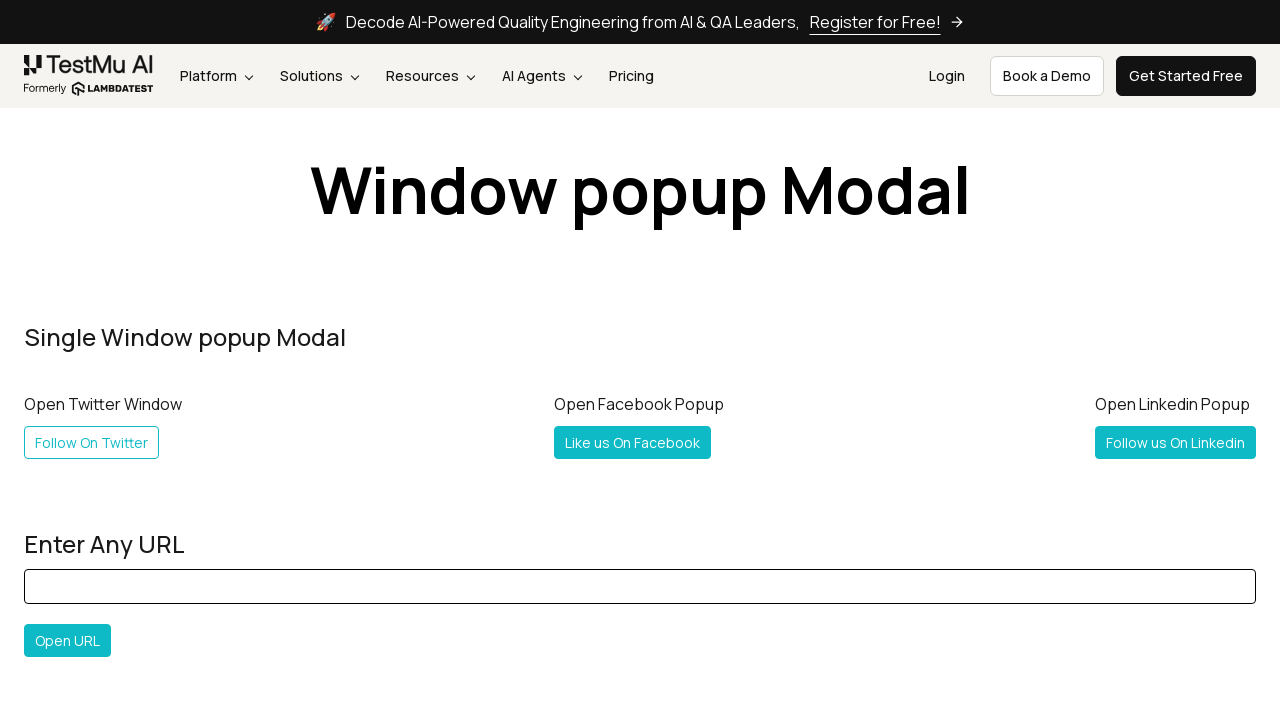

New popup window finished loading
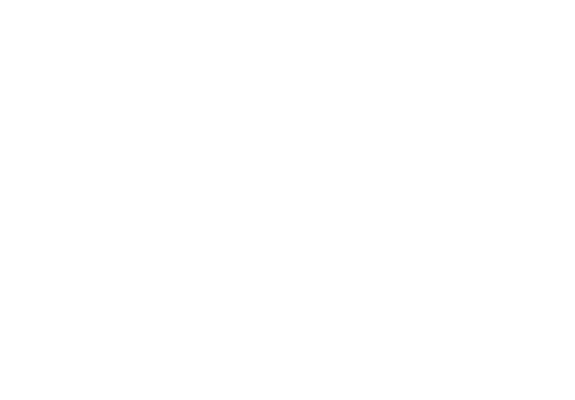

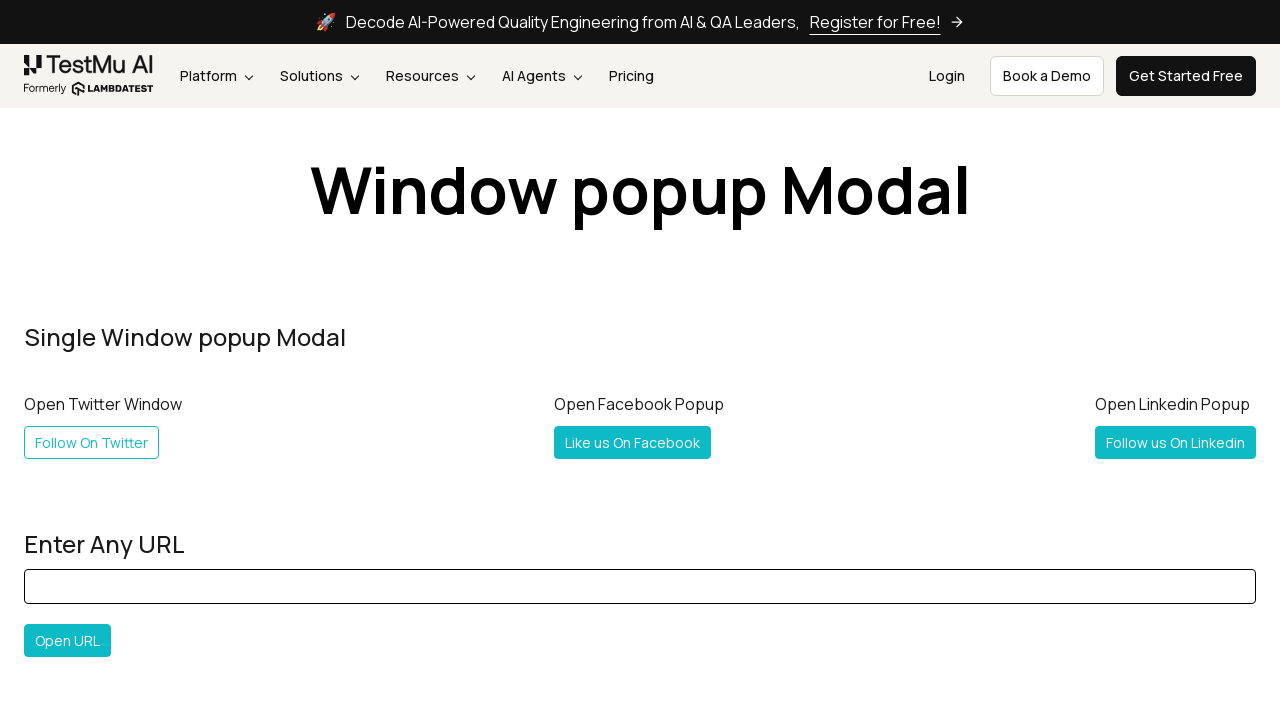